Clicks on Cookies link from Chapter 4, verifies navigation to the cookies page, and returns to main page

Starting URL: https://bonigarcia.dev/selenium-webdriver-java/

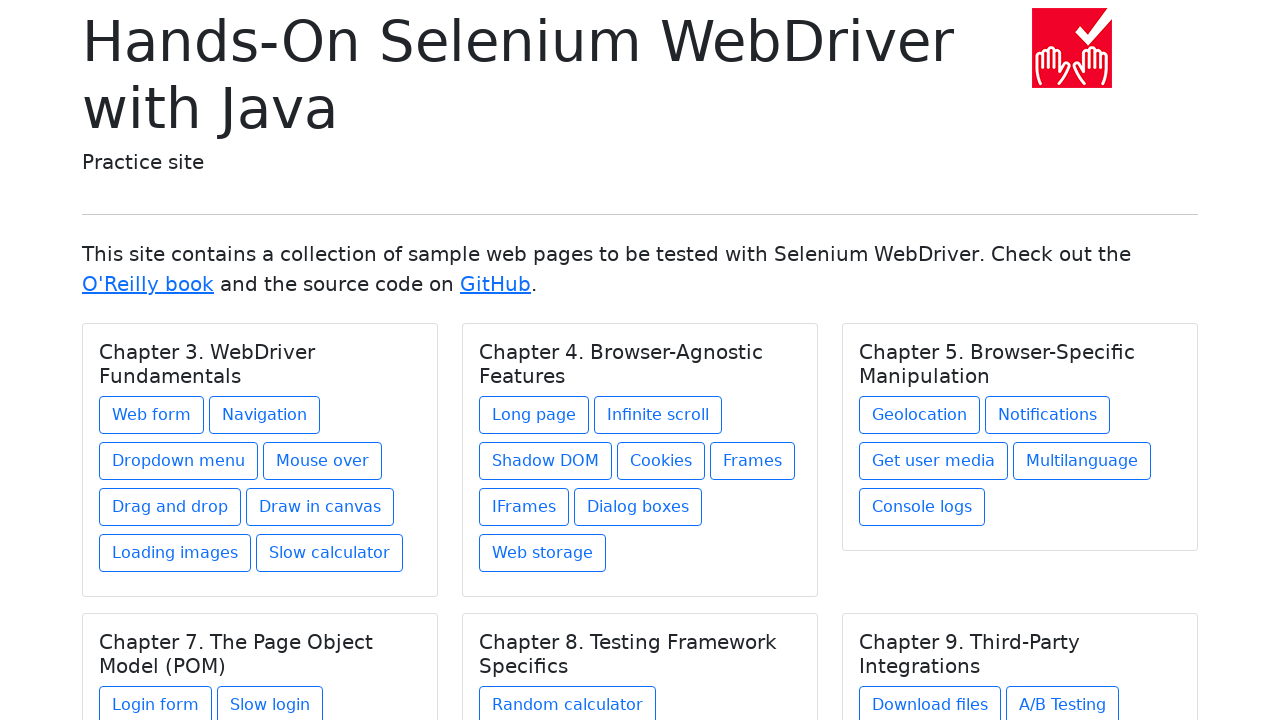

Clicked on Cookies link from Chapter 4 at (661, 461) on xpath=//h5[text()='Chapter 4. Browser-Agnostic Features']/../a[@href='cookies.ht
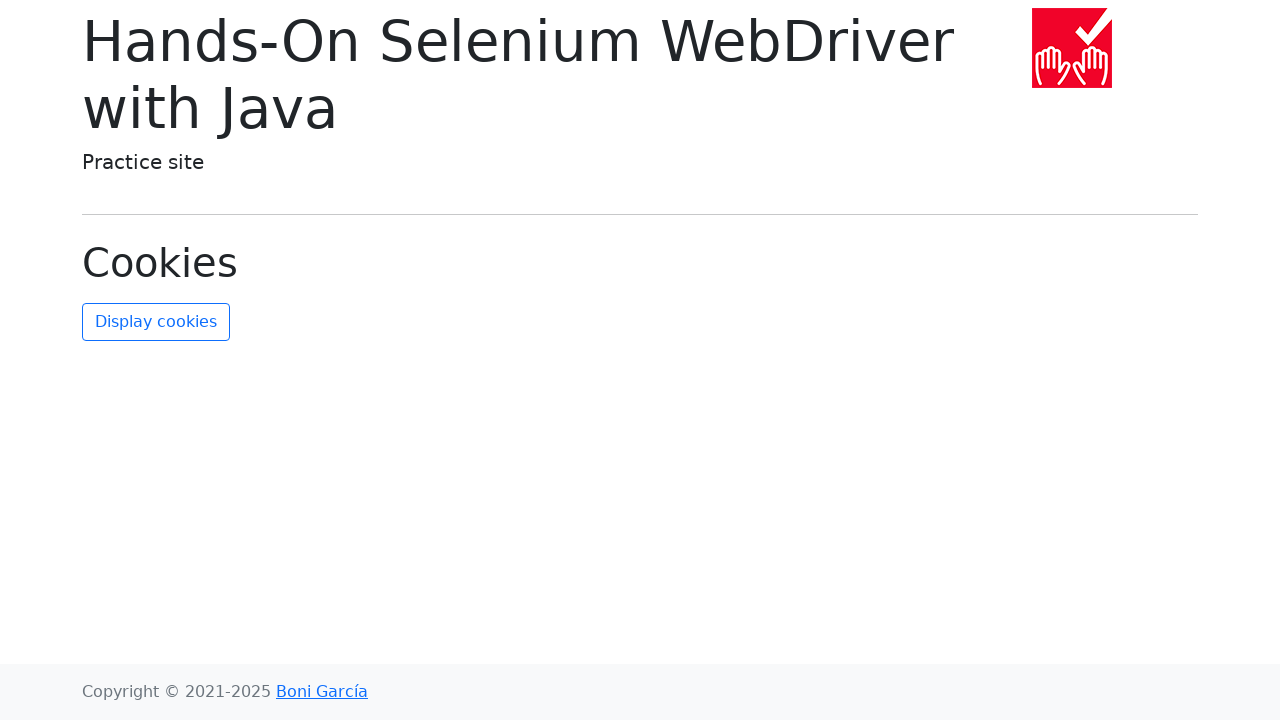

Cookies page loaded and heading element verified
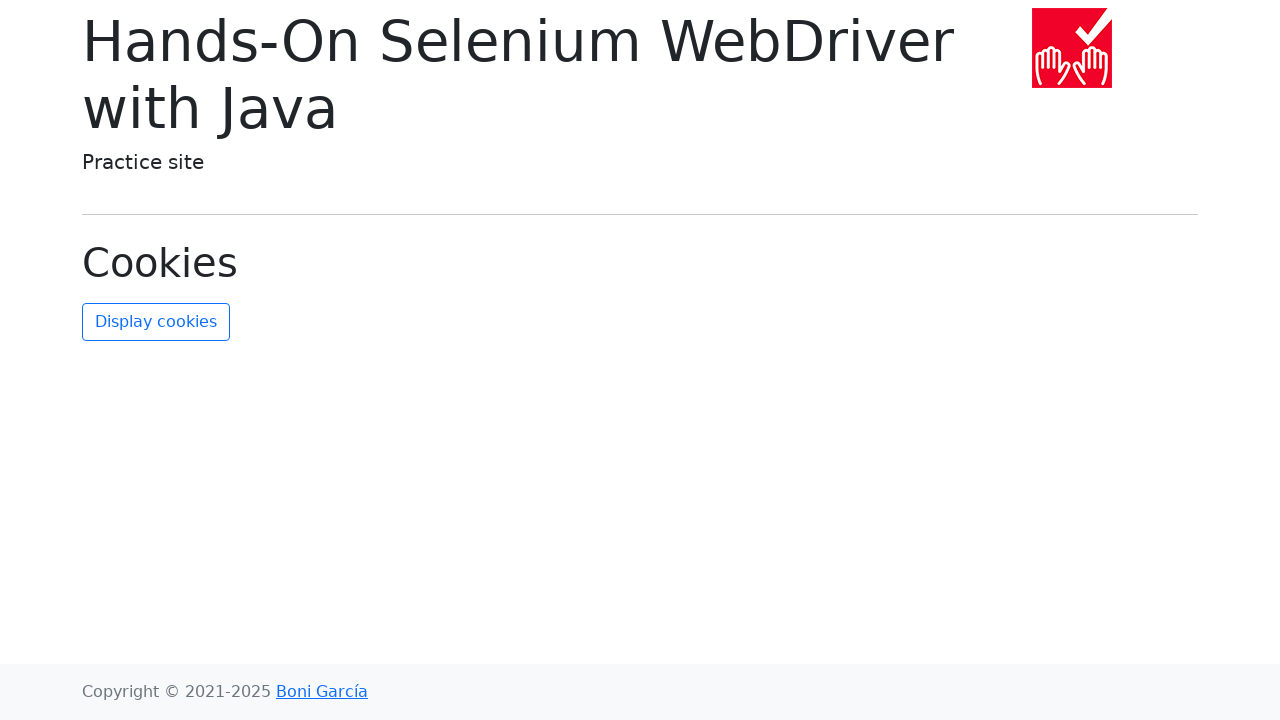

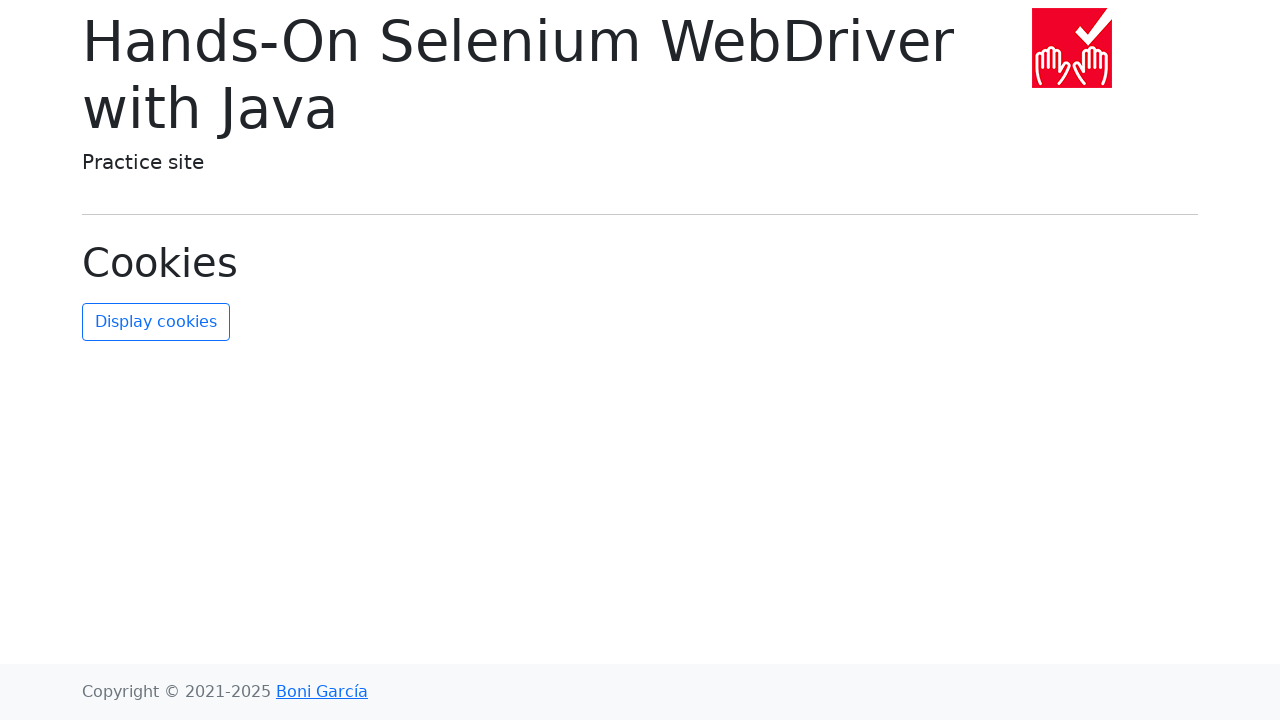